Navigates to Google Gemini homepage and waits for the page to load

Starting URL: https://gemini.google.com/

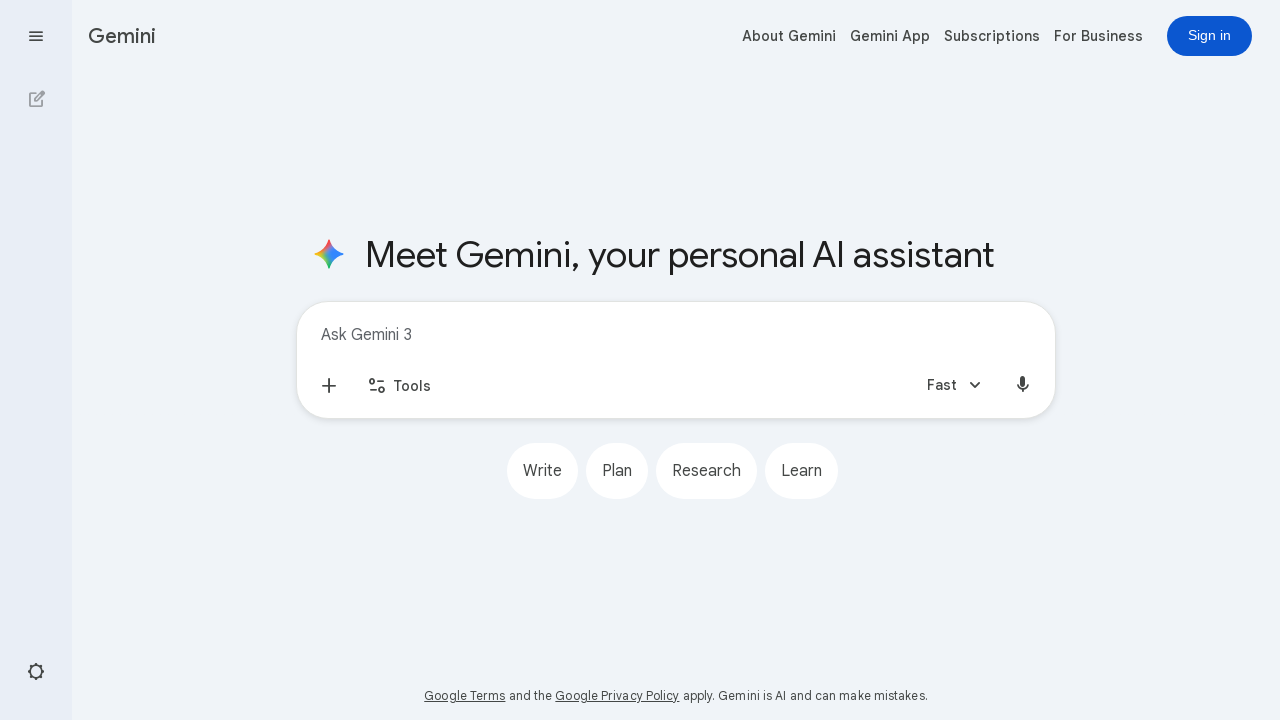

Navigated to Google Gemini homepage
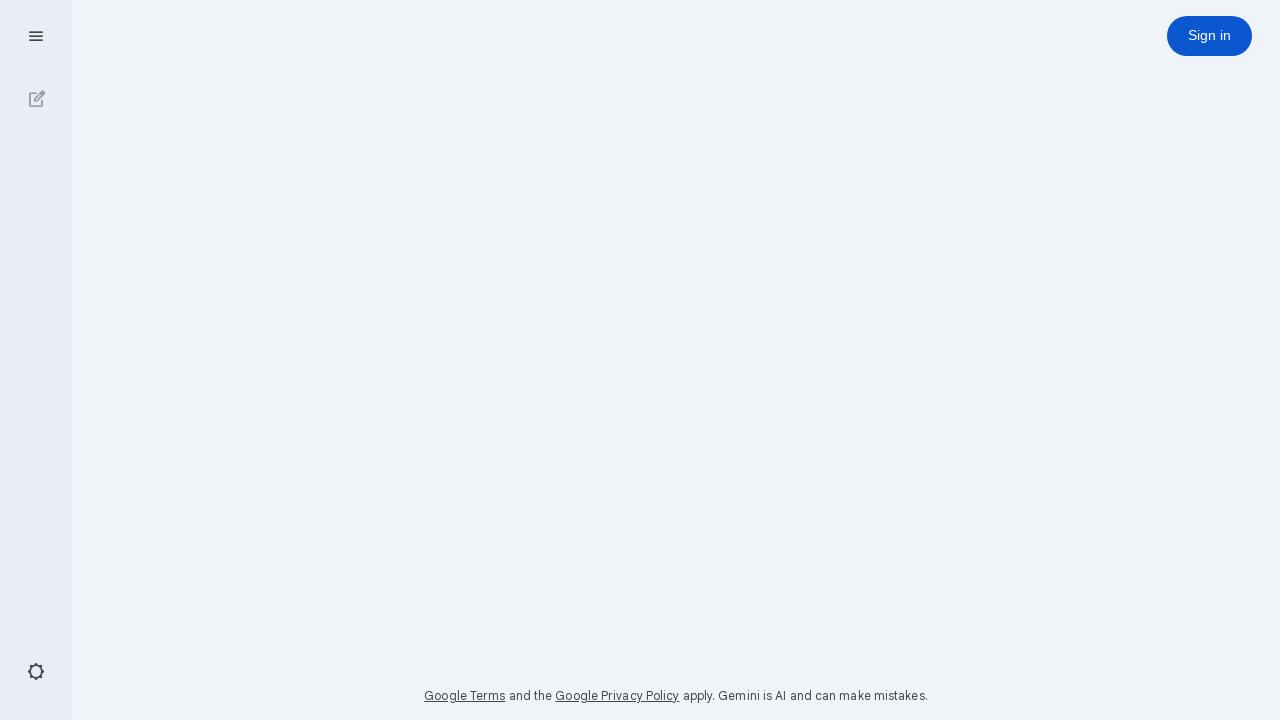

Waited 5 seconds for page to fully load
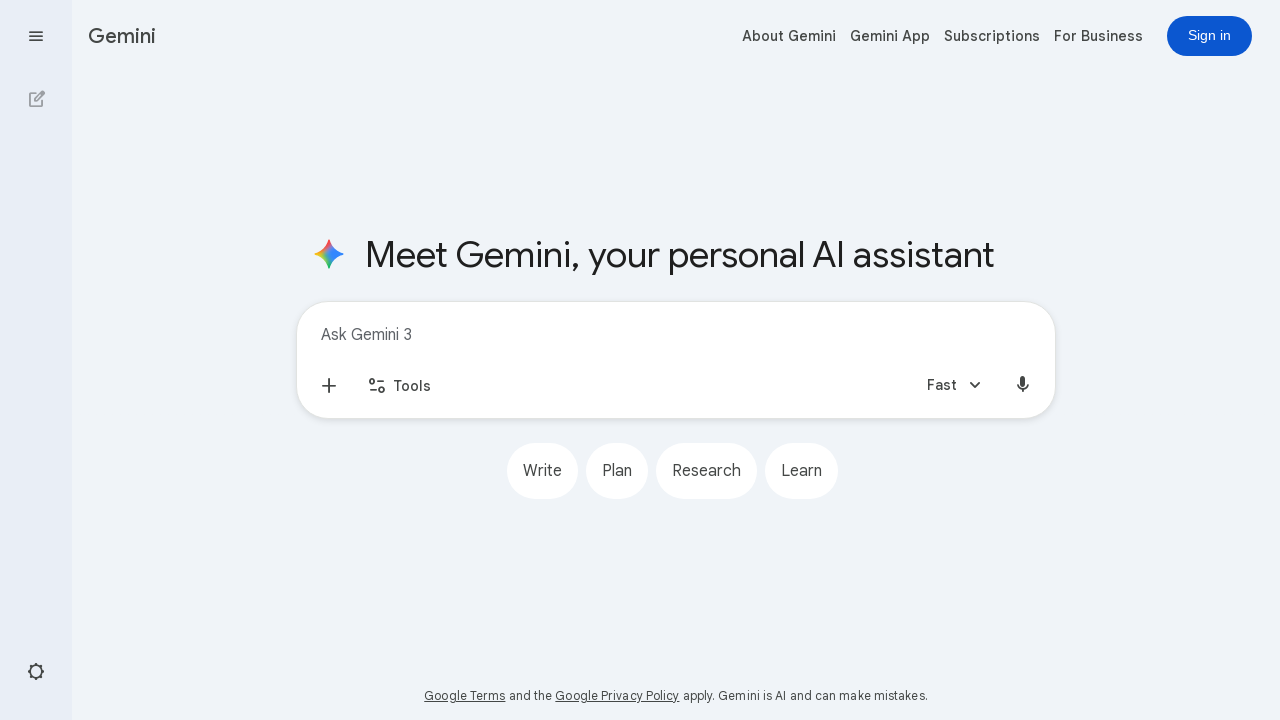

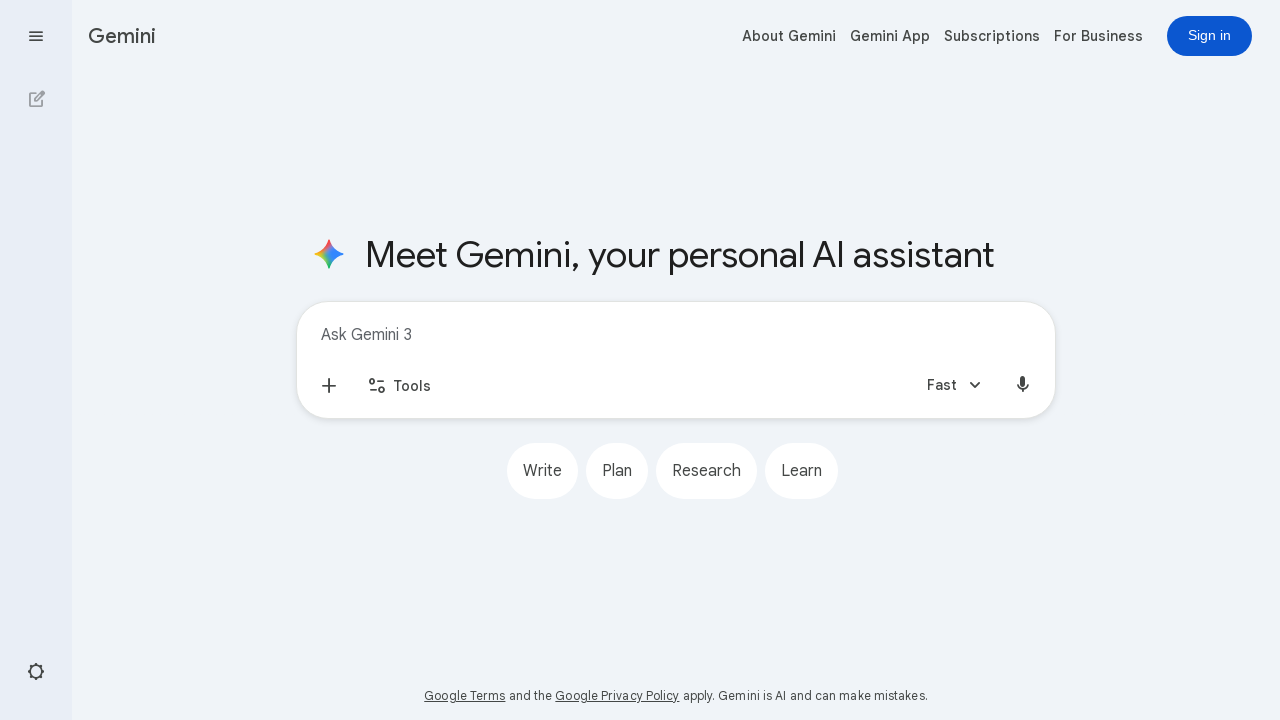